Tests that the floating menu remains visible while scrolling down the page incrementally

Starting URL: https://the-internet.herokuapp.com/floating_menu

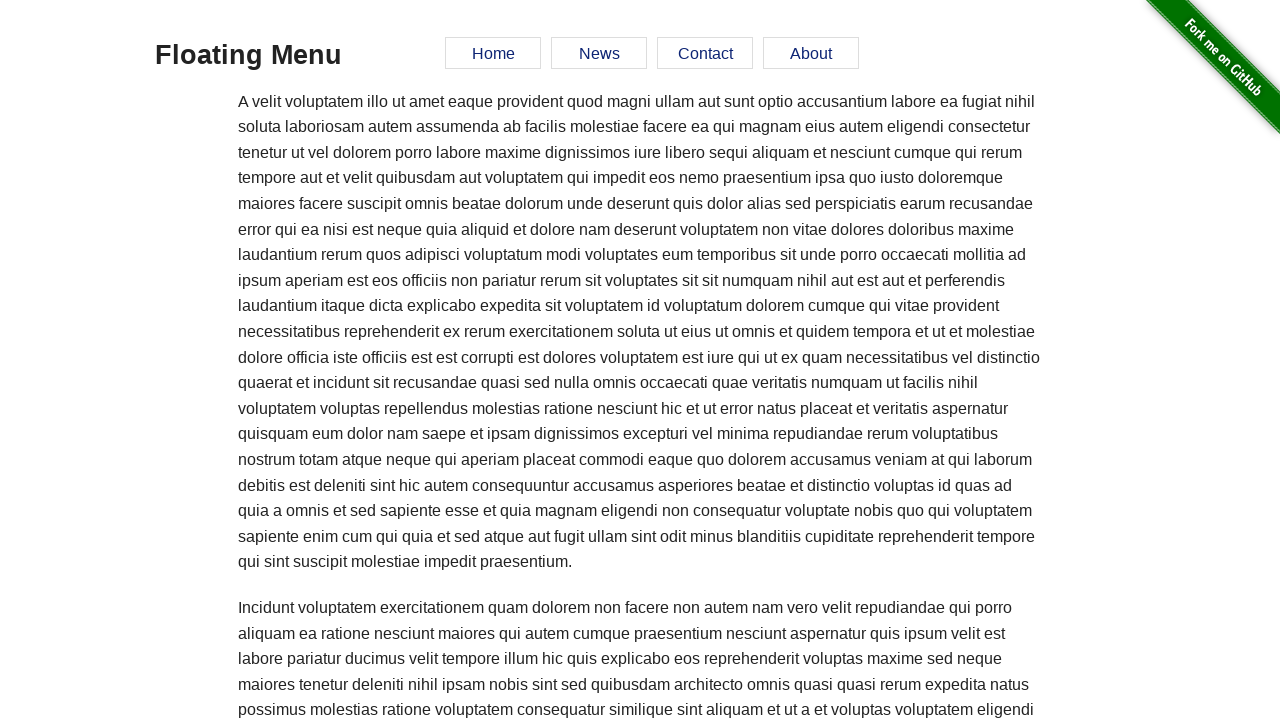

Waited for floating menu element to be present in DOM
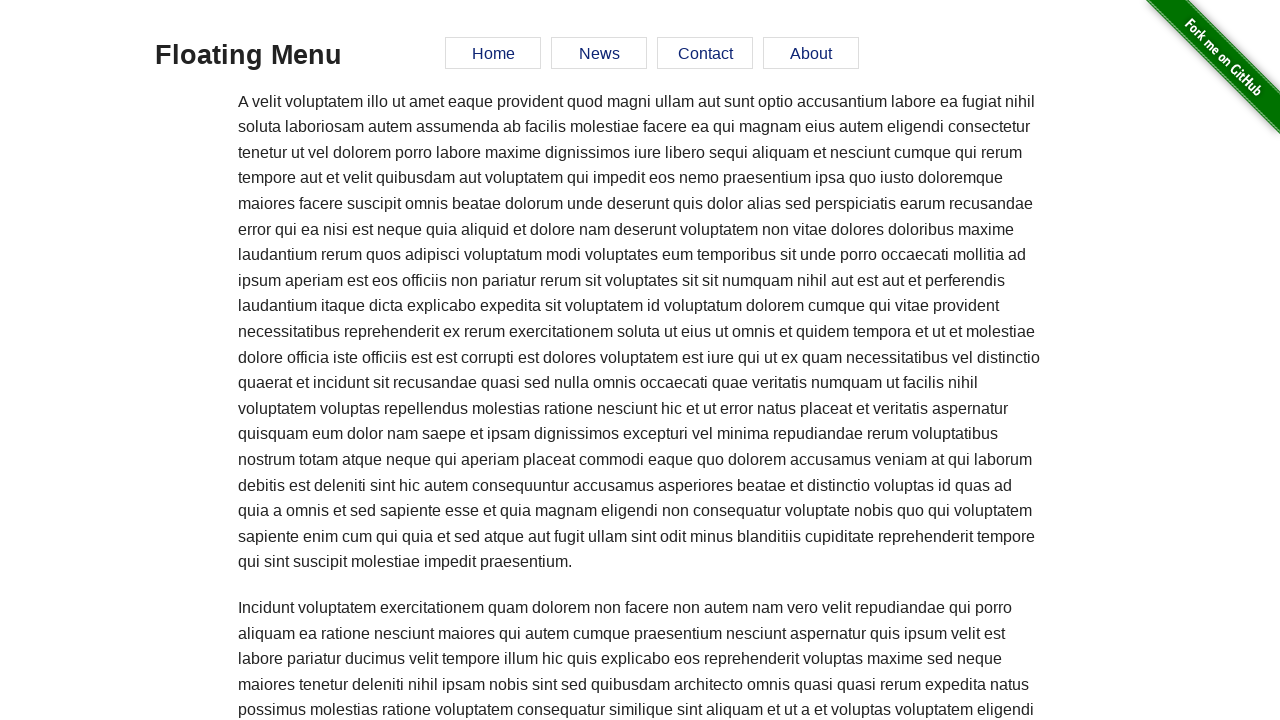

Scrolled down 250 pixels (iteration 1/4)
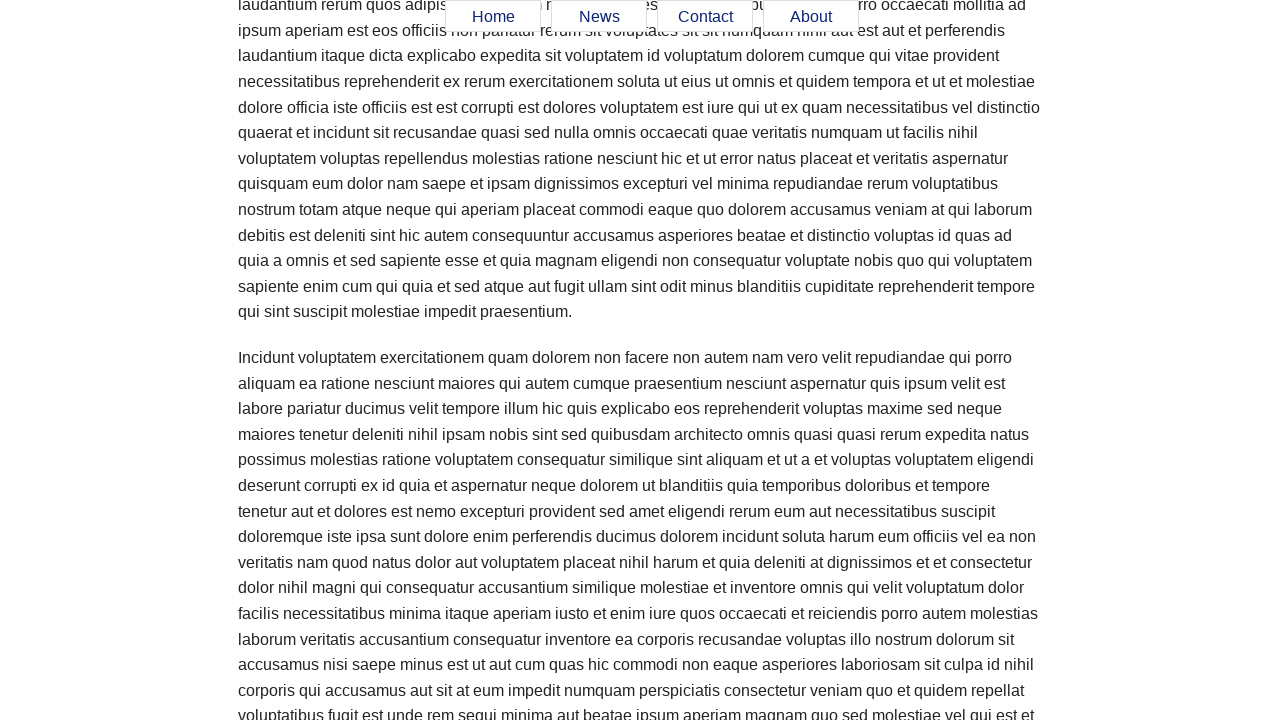

Waited 200ms for page to settle after scroll
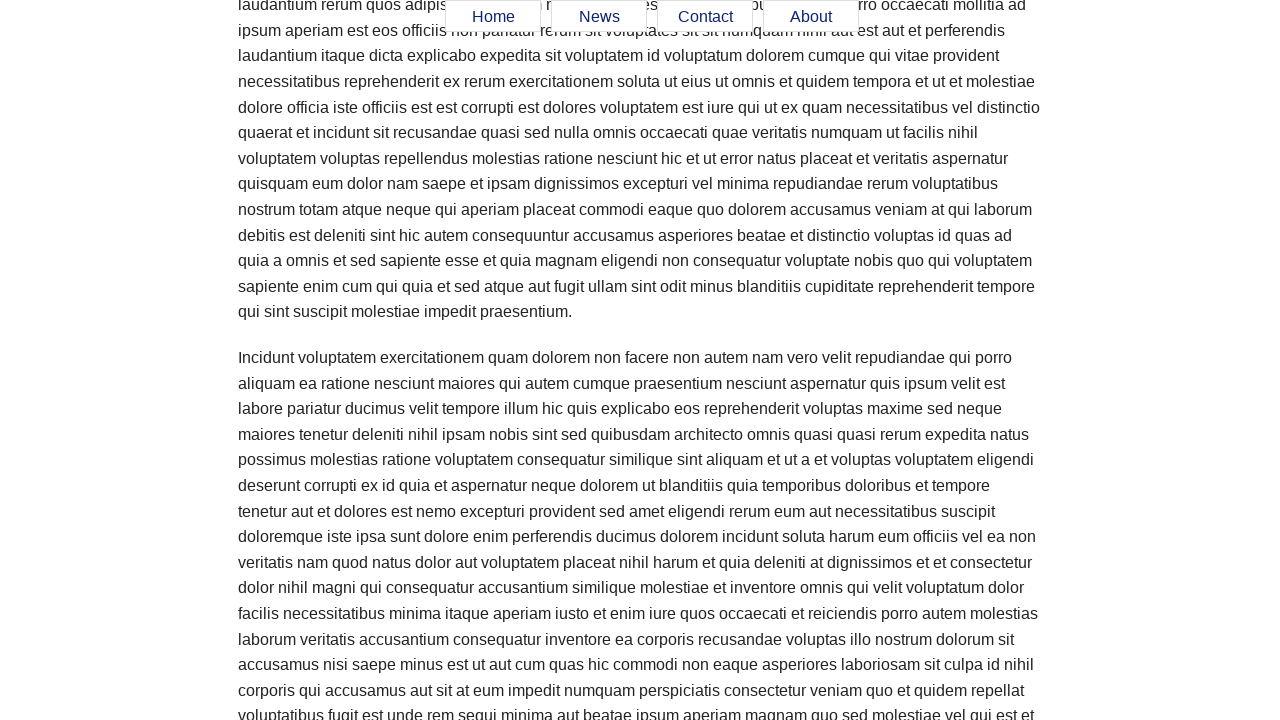

Verified floating menu remains visible while scrolled
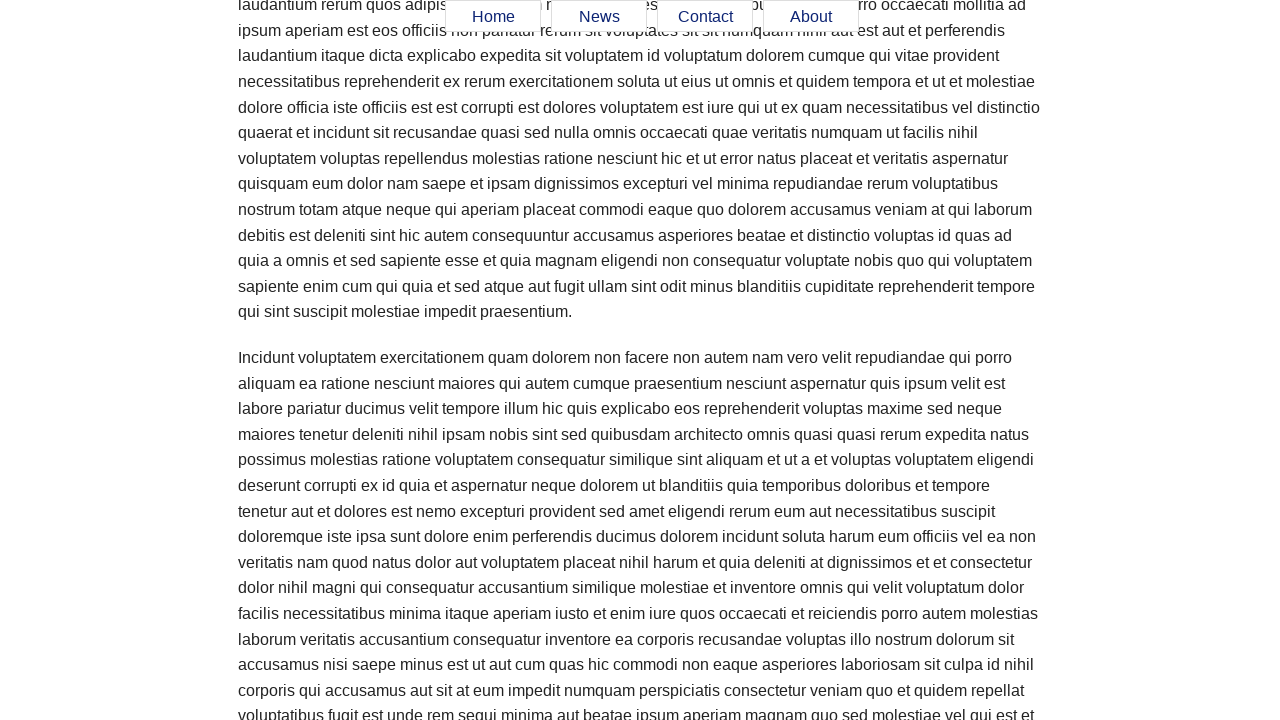

Scrolled down 250 pixels (iteration 2/4)
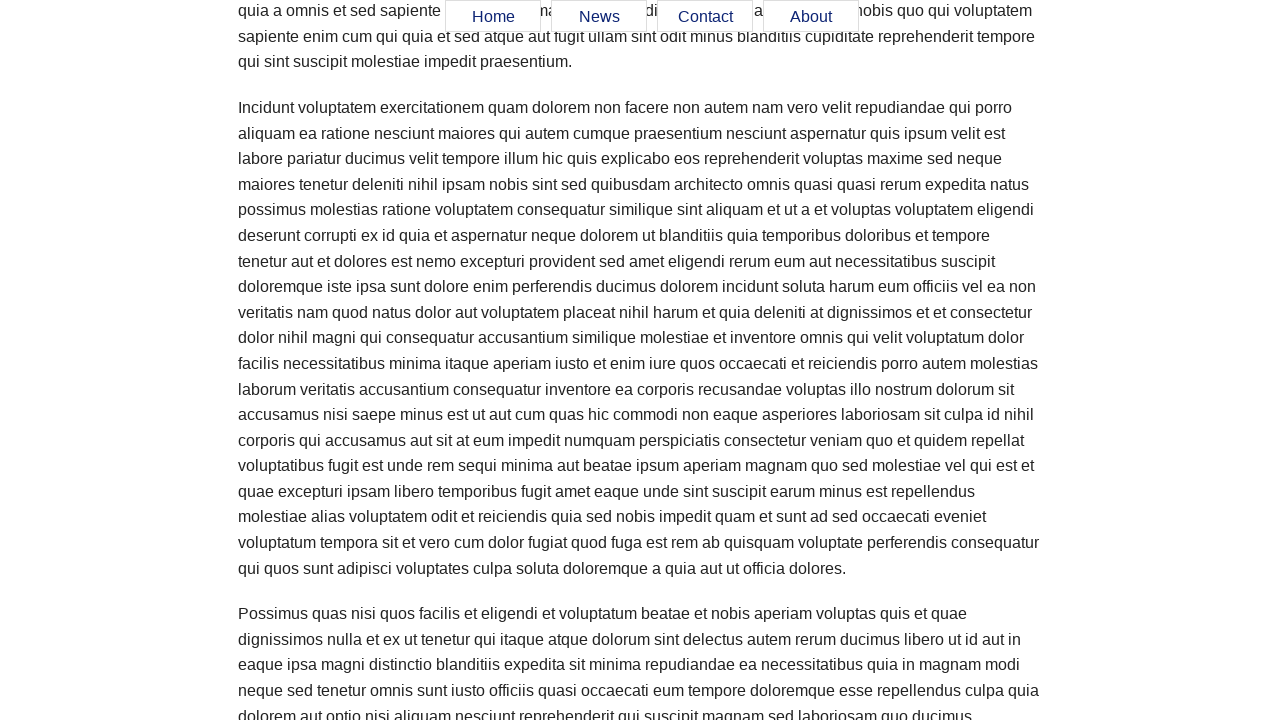

Waited 200ms for page to settle after scroll
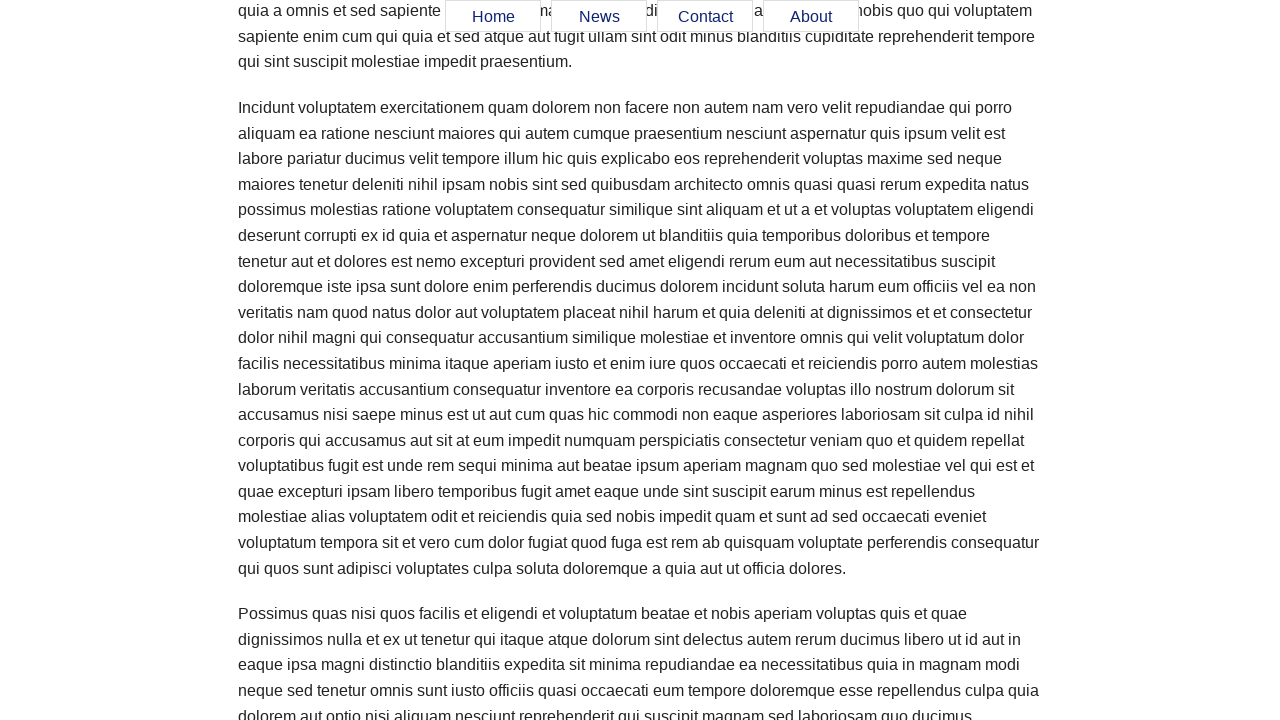

Verified floating menu remains visible while scrolled
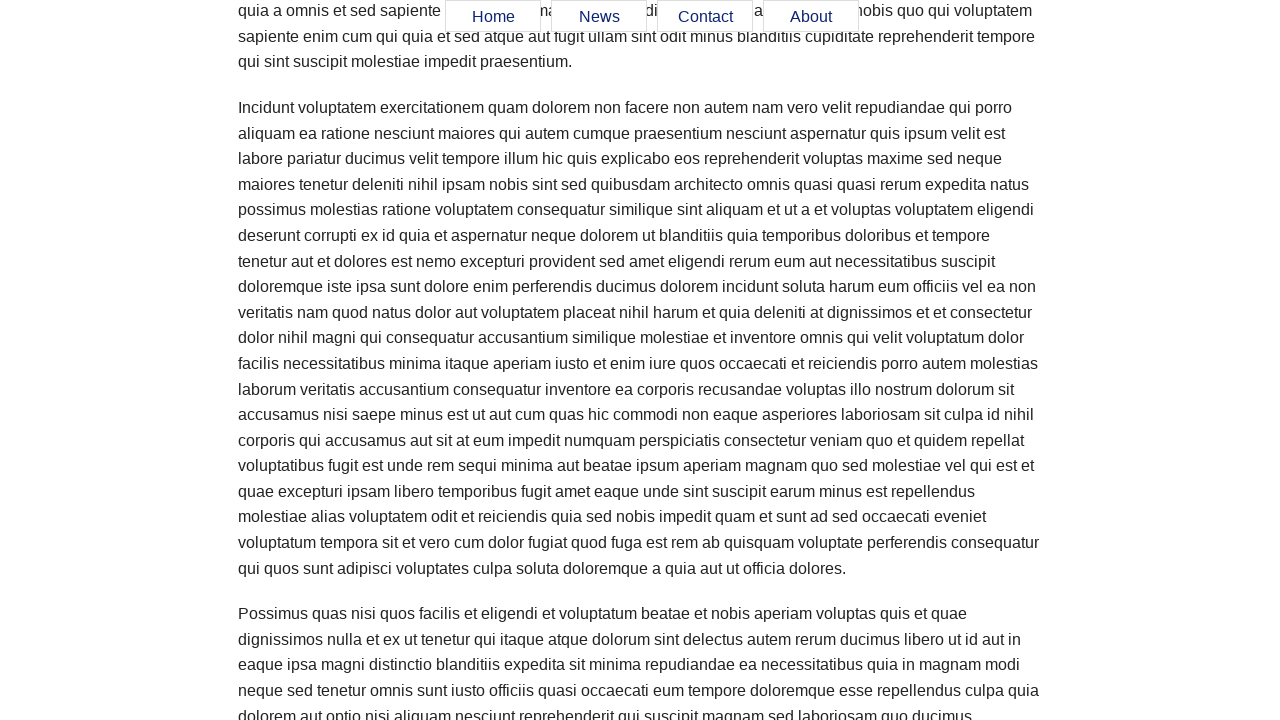

Scrolled down 250 pixels (iteration 3/4)
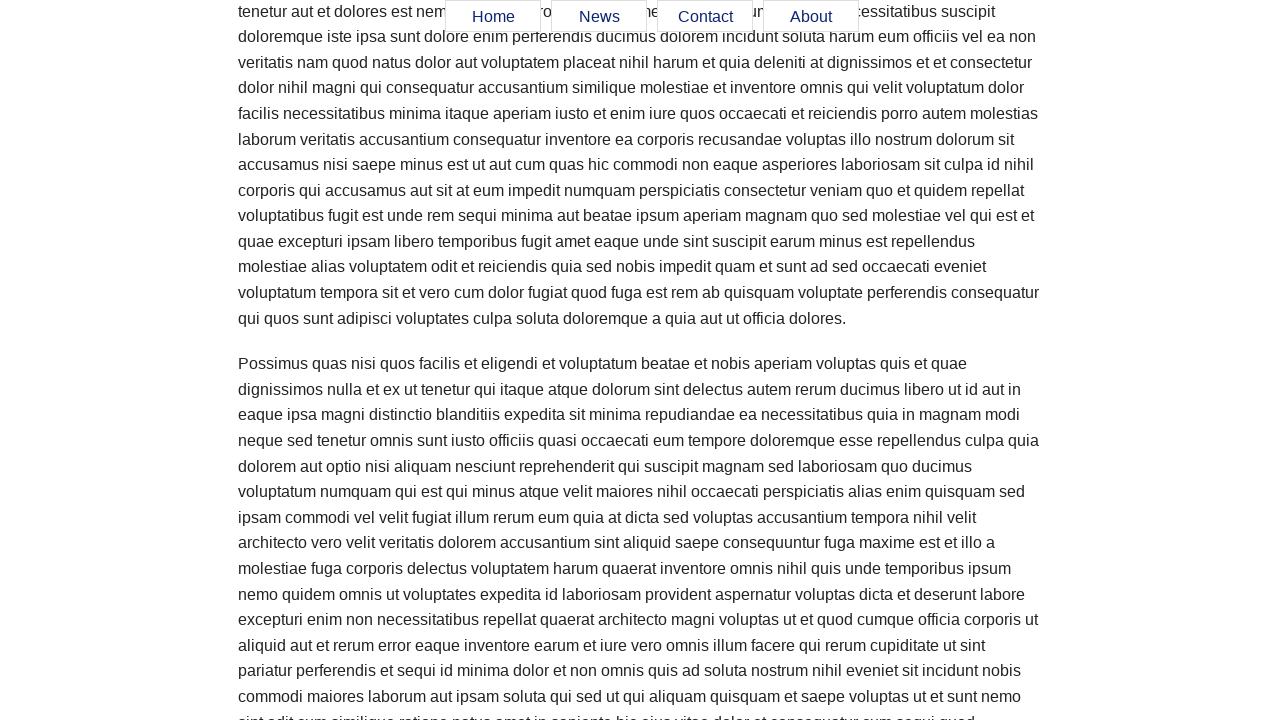

Waited 200ms for page to settle after scroll
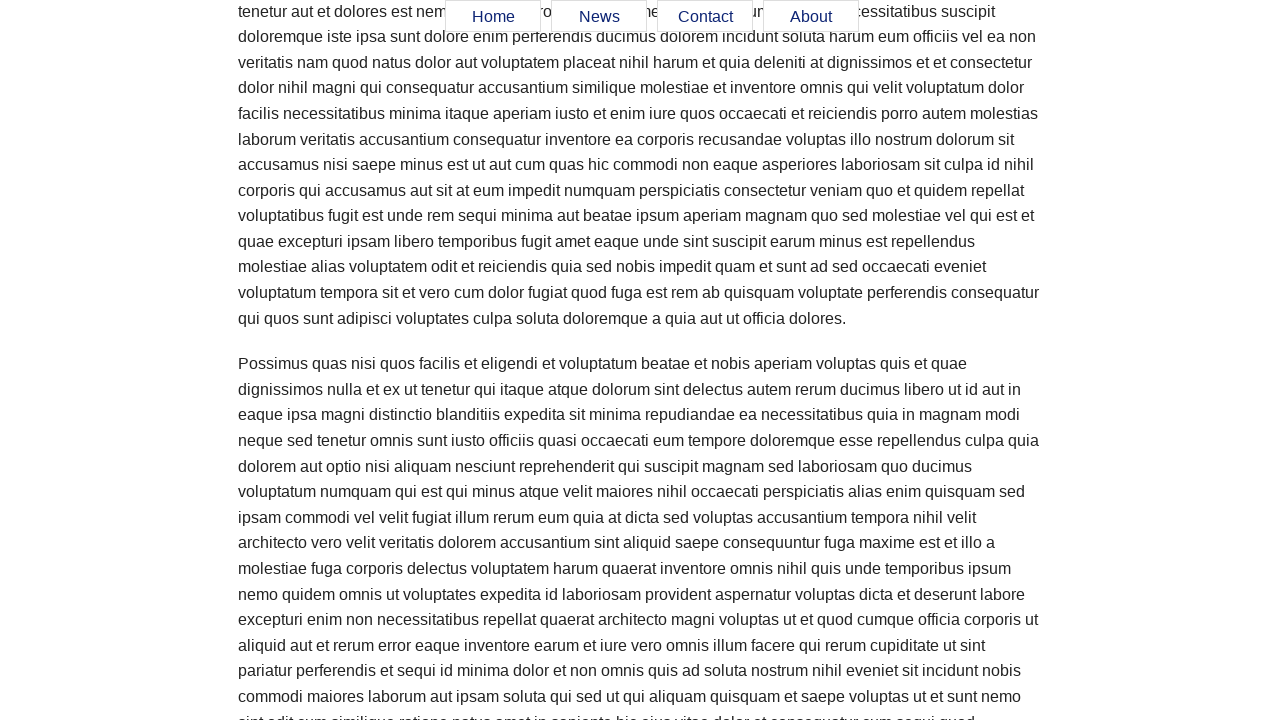

Verified floating menu remains visible while scrolled
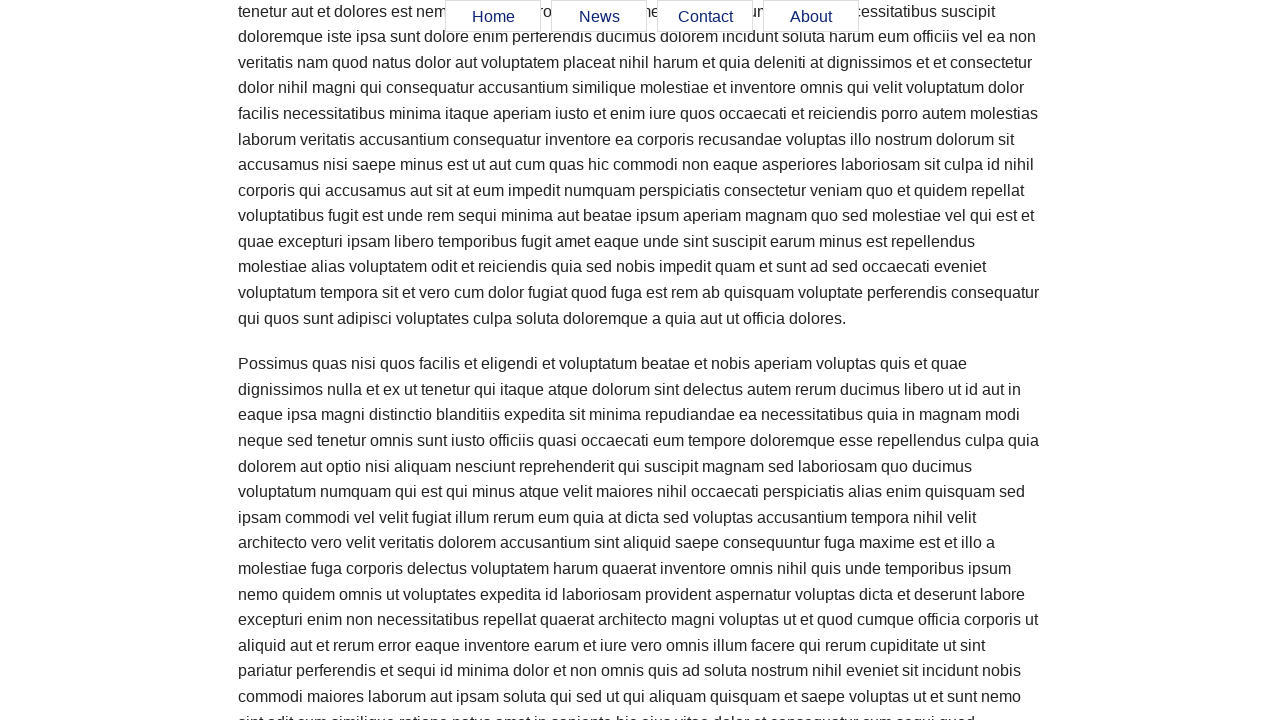

Scrolled down 250 pixels (iteration 4/4)
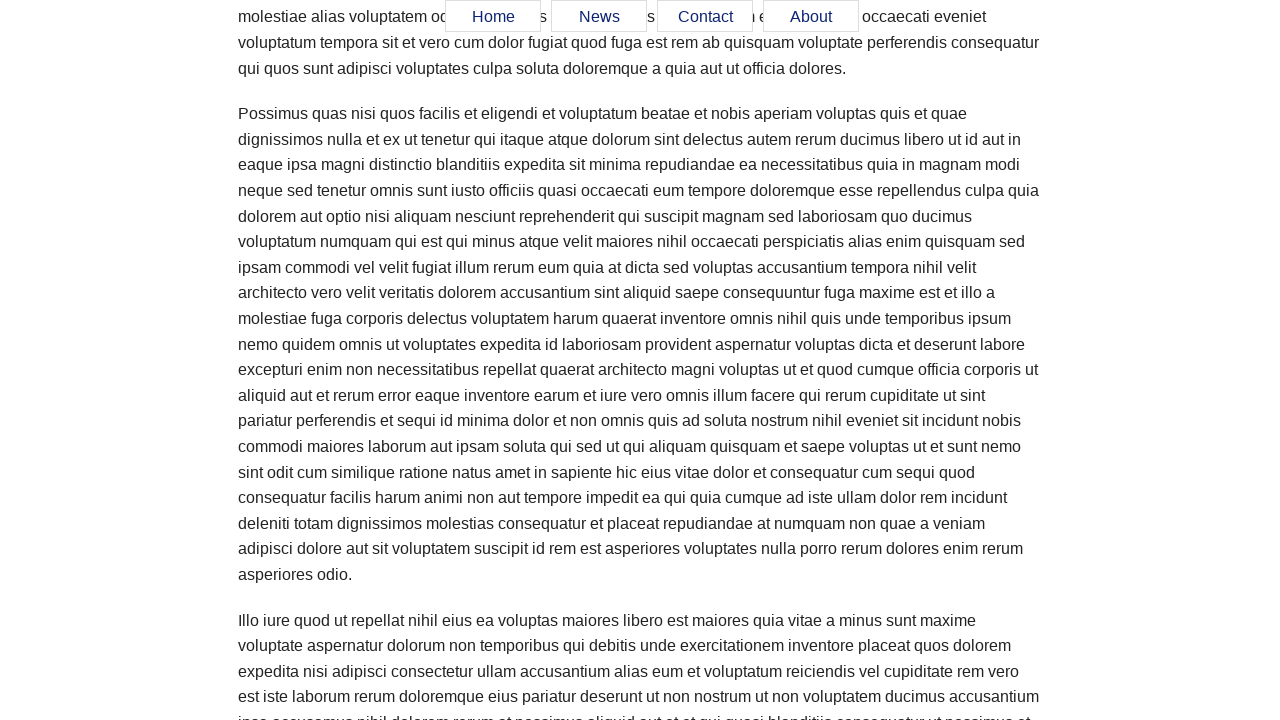

Waited 200ms for page to settle after scroll
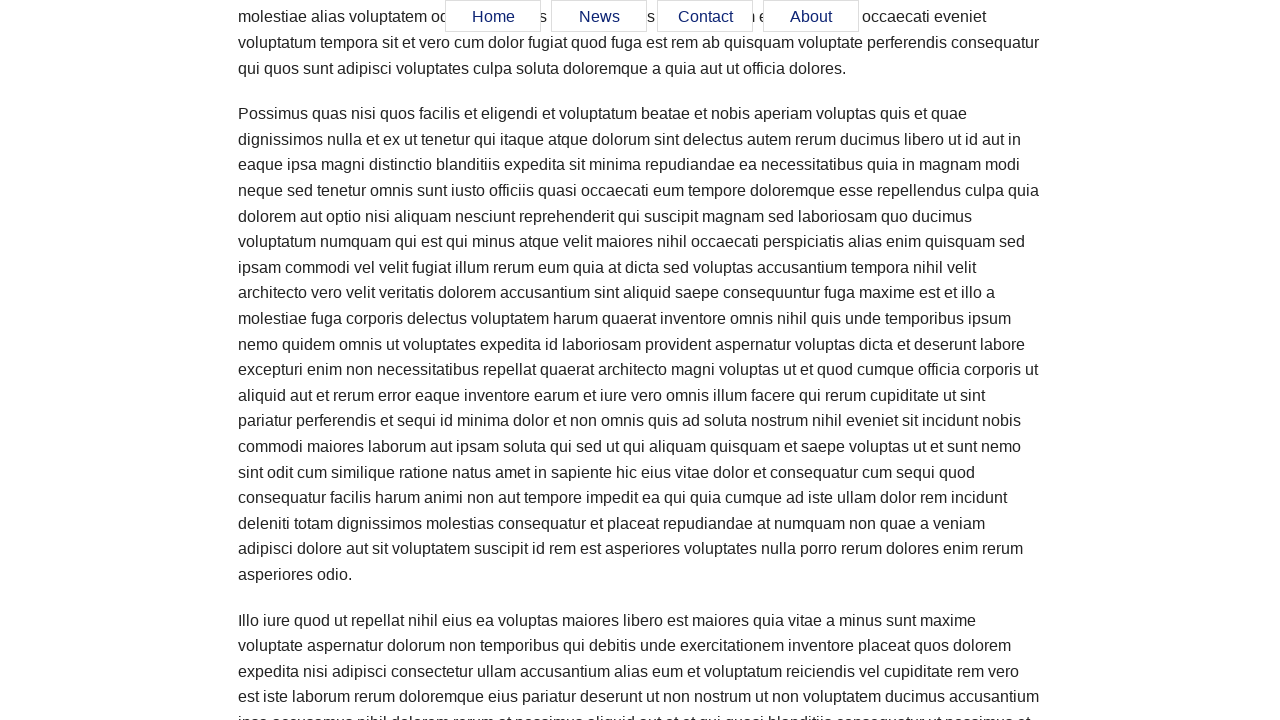

Verified floating menu remains visible while scrolled
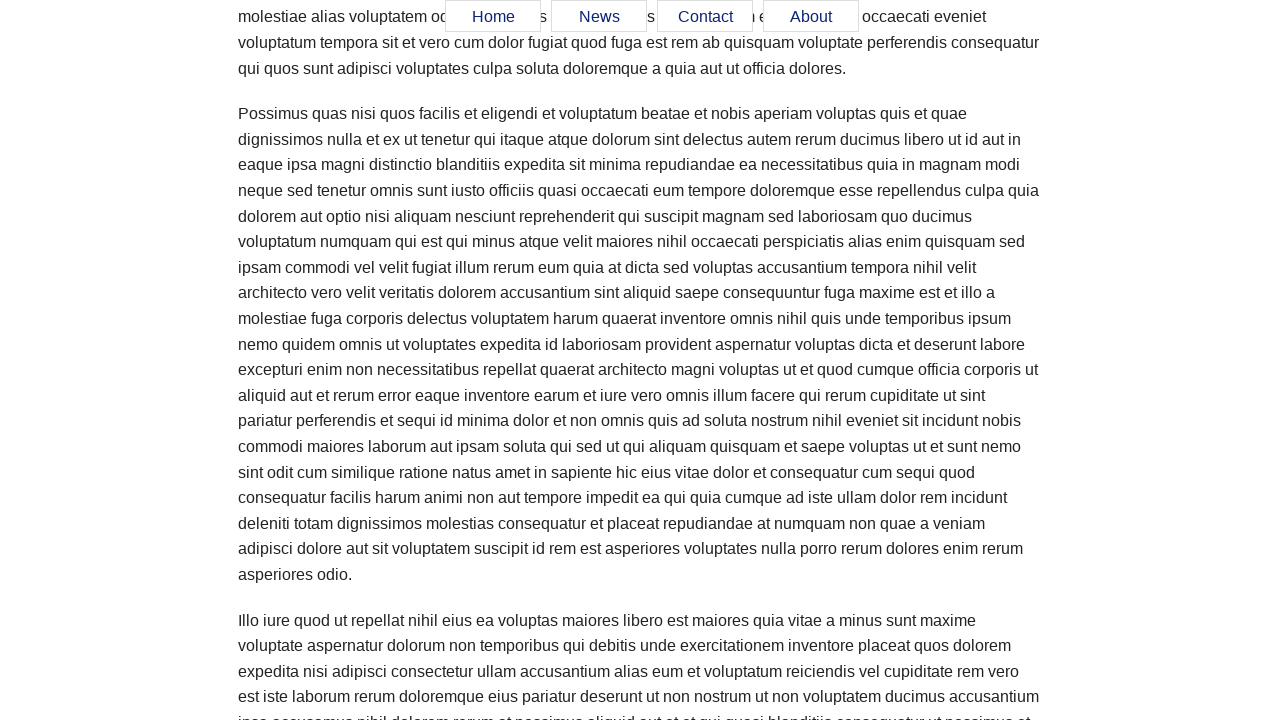

Scrolled back to top of page
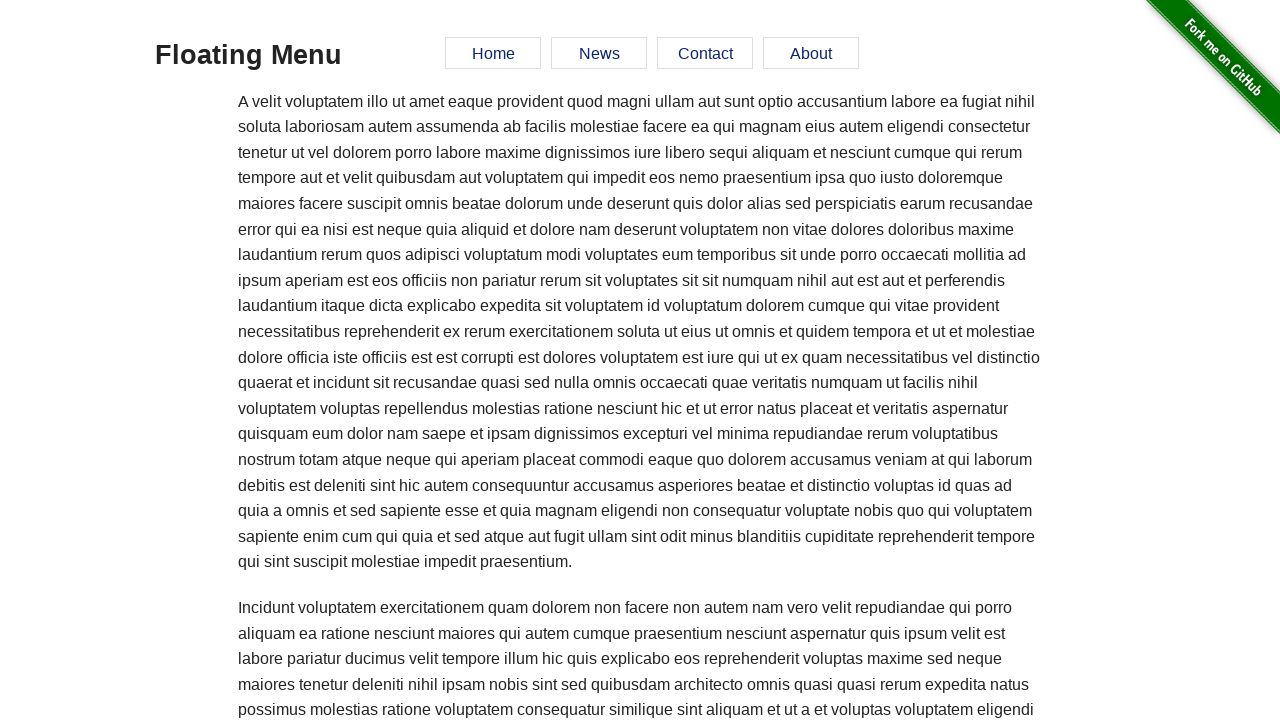

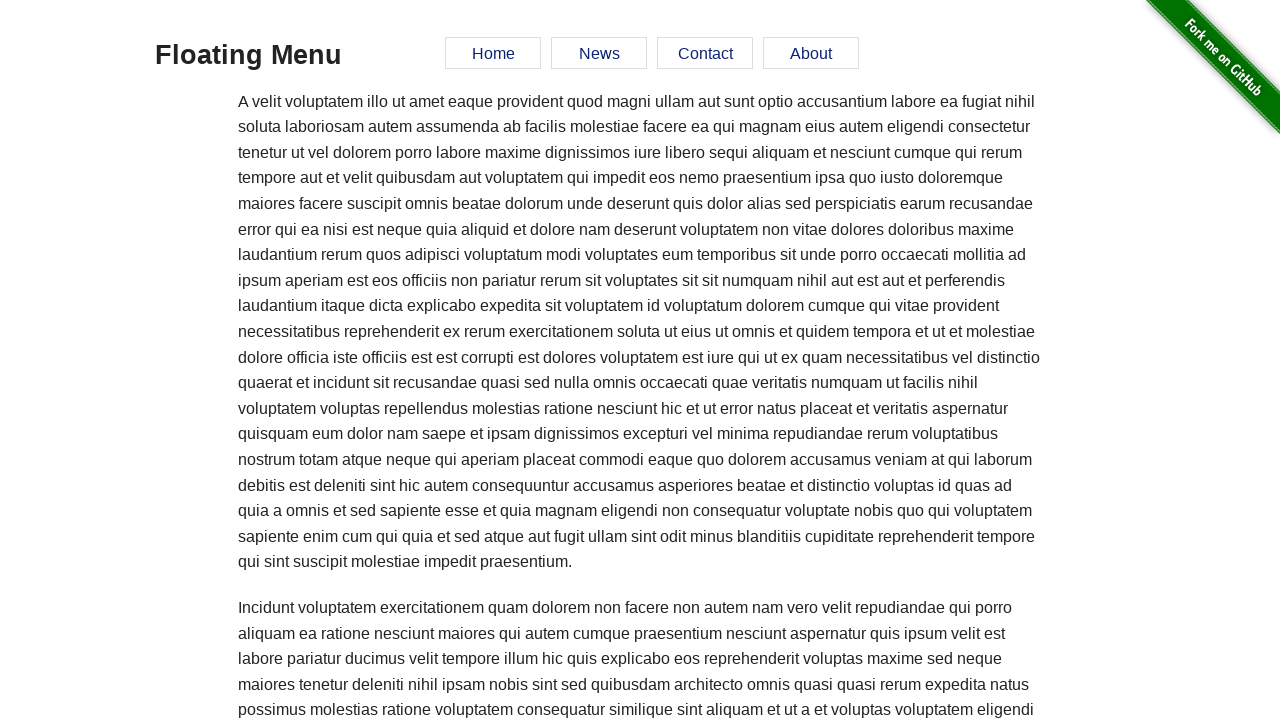